Navigates to the Automation Practice page and verifies that the discount coupon links section is present and contains links

Starting URL: https://www.rahulshettyacademy.com/AutomationPractice/

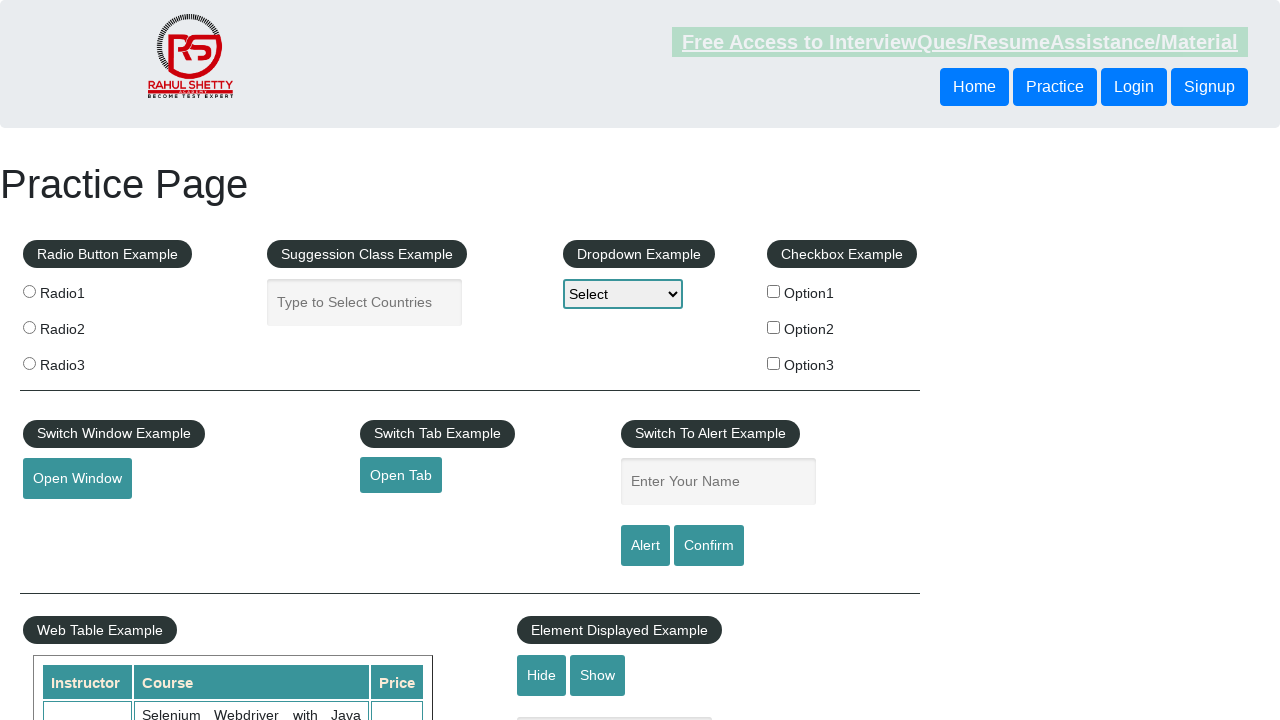

Waited for discount coupon links table to load on Automation Practice page
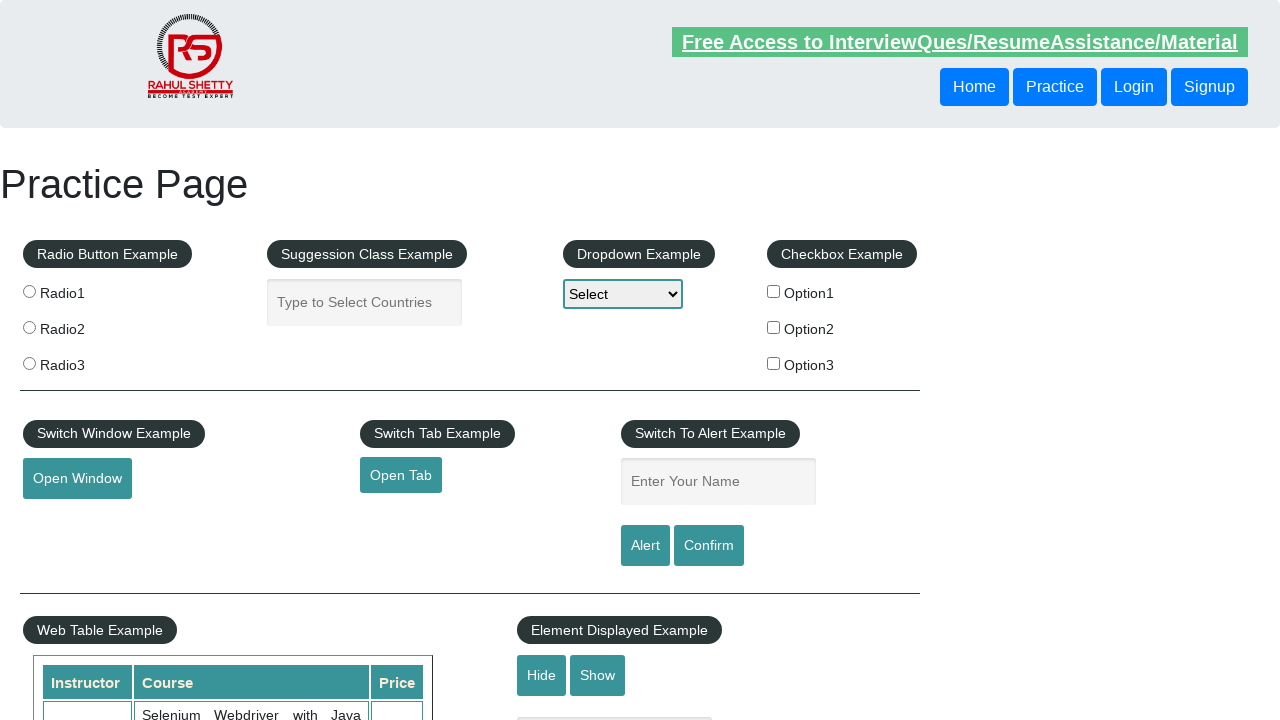

Located discount coupon links in the table
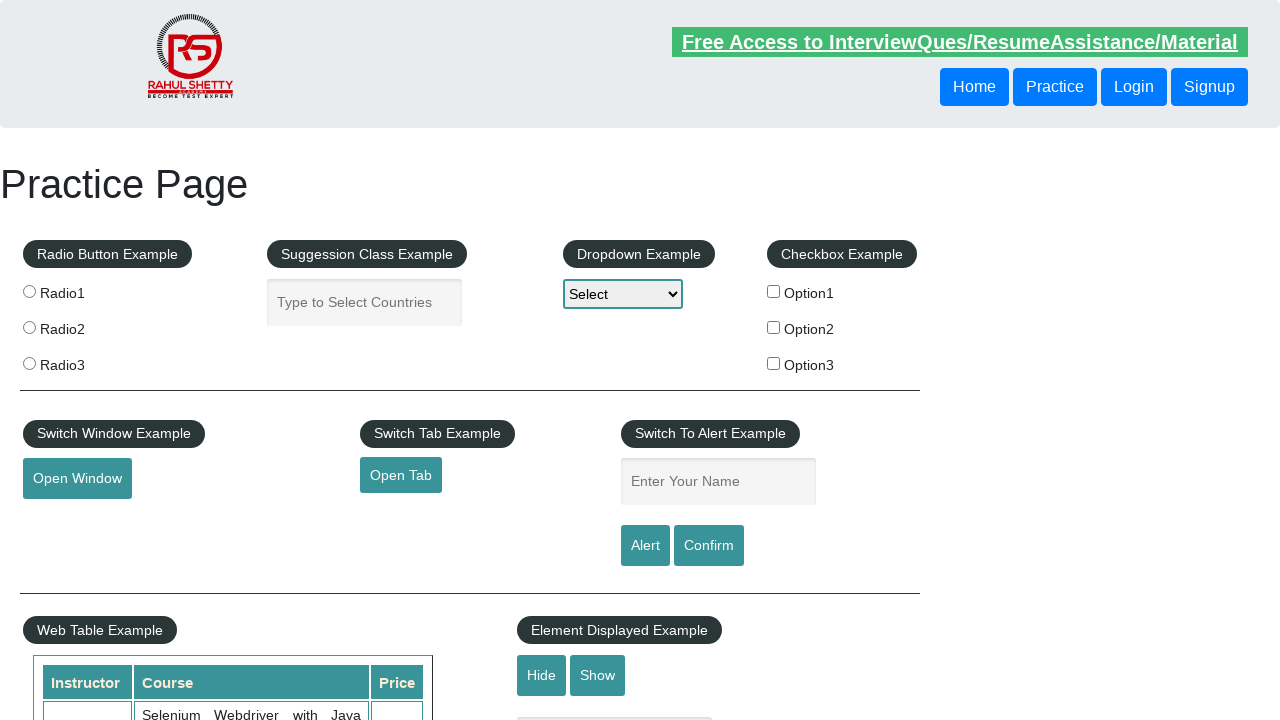

Waited for first discount coupon link to be available
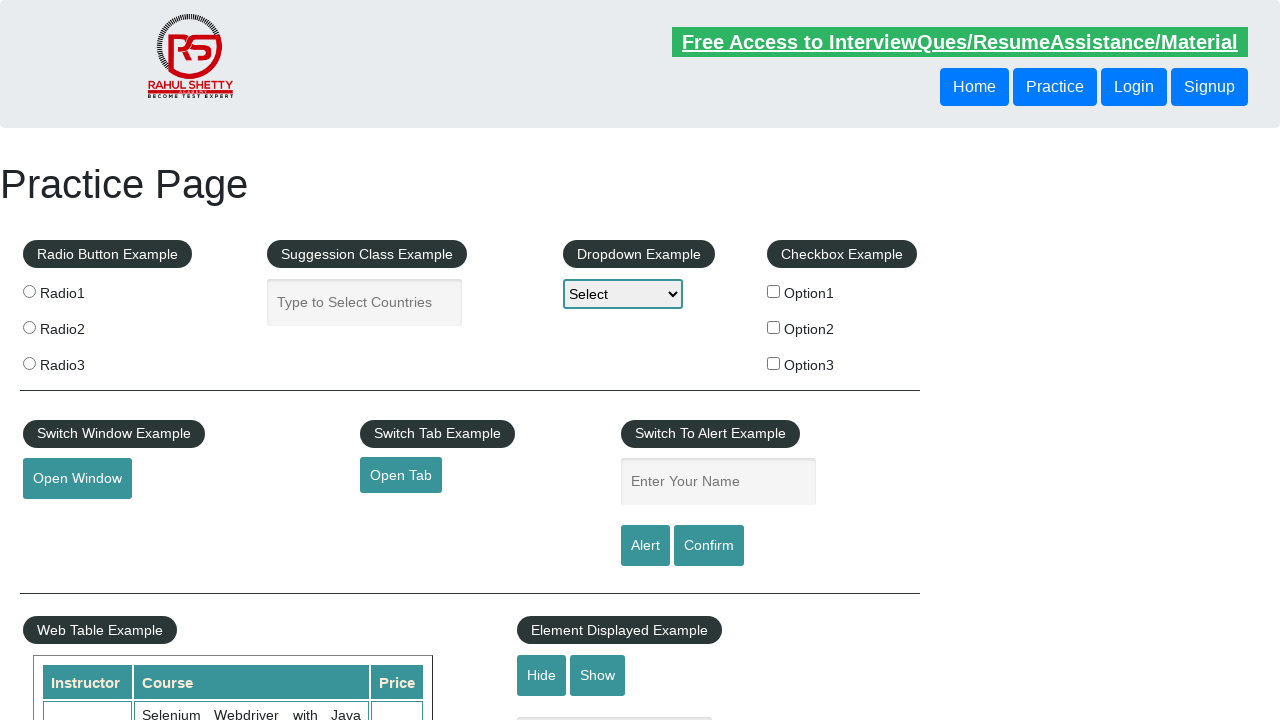

Verified that discount coupon links section contains at least one link
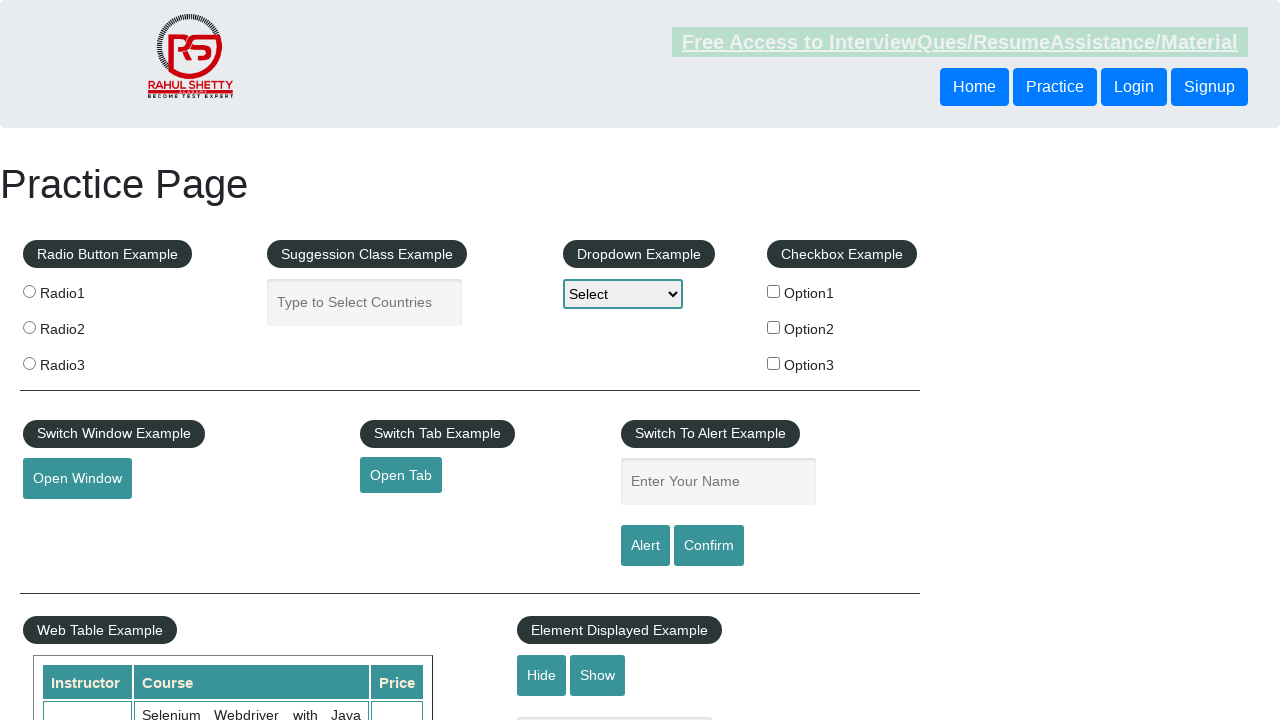

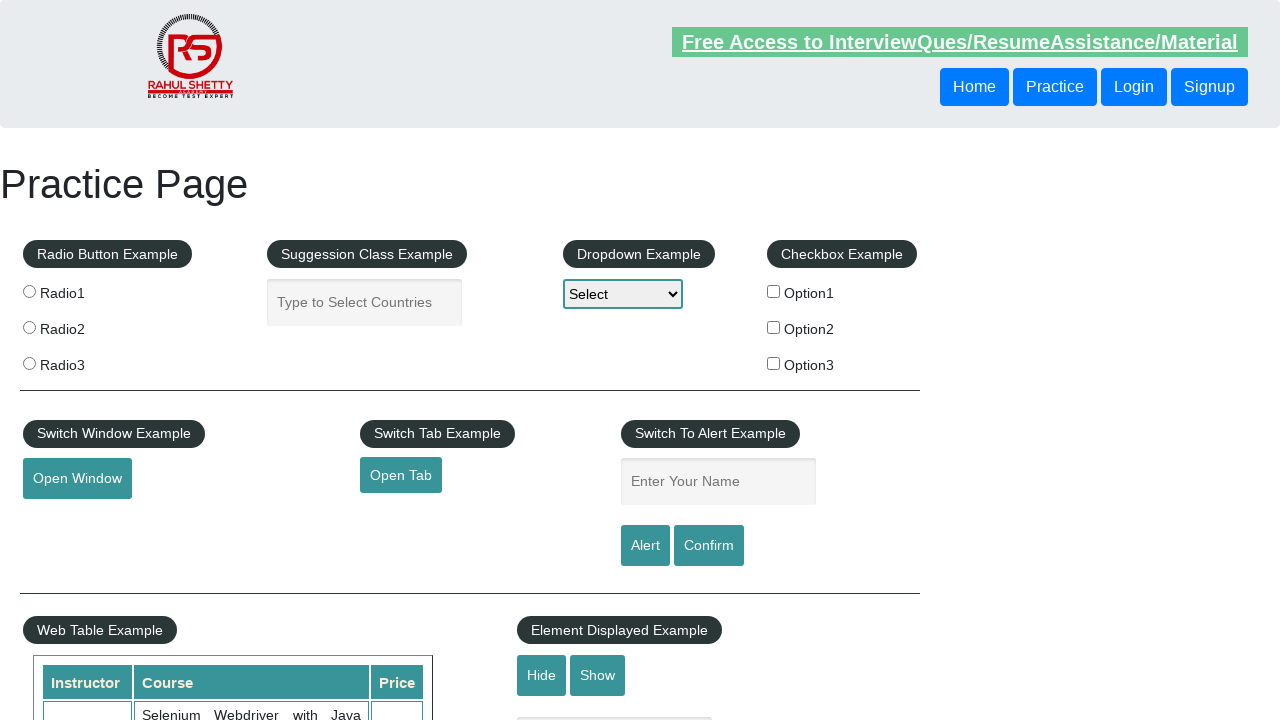